Tests multi-select dropdown functionality by selecting multiple continent options and verifying they are selected

Starting URL: https://automationintesting.com/selenium/testpage/

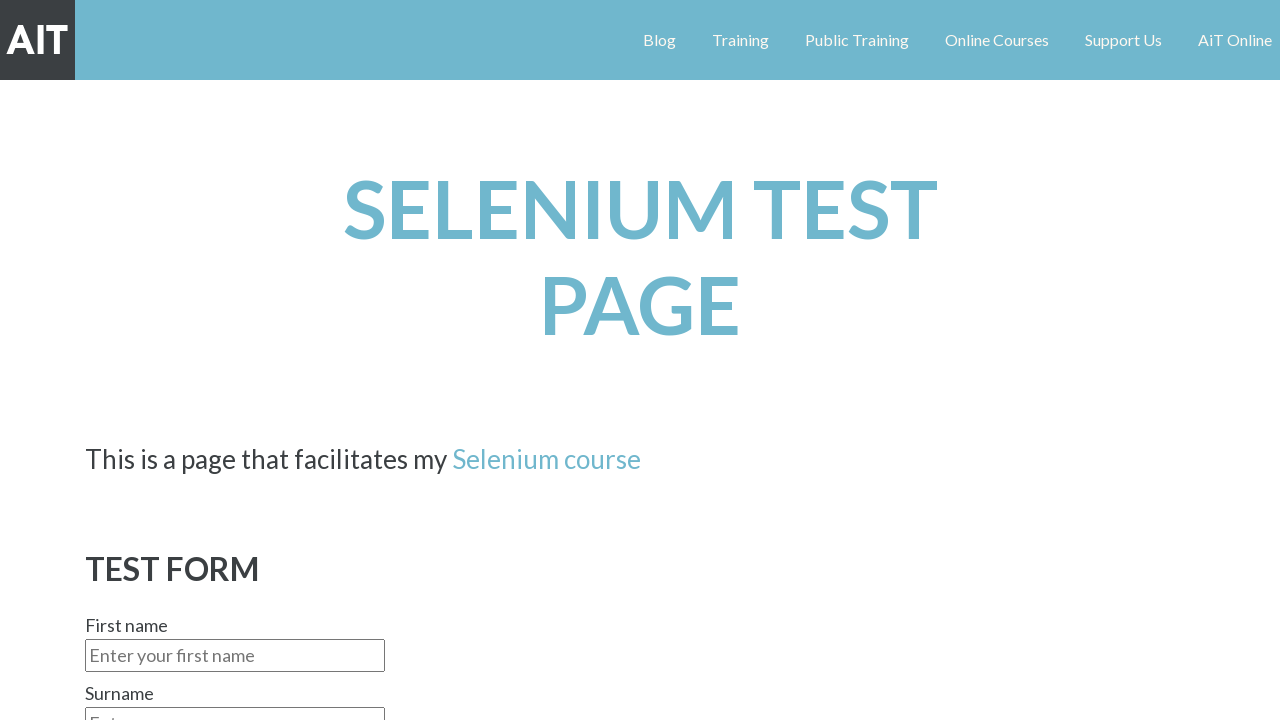

Changed background color to blue using JavaScript
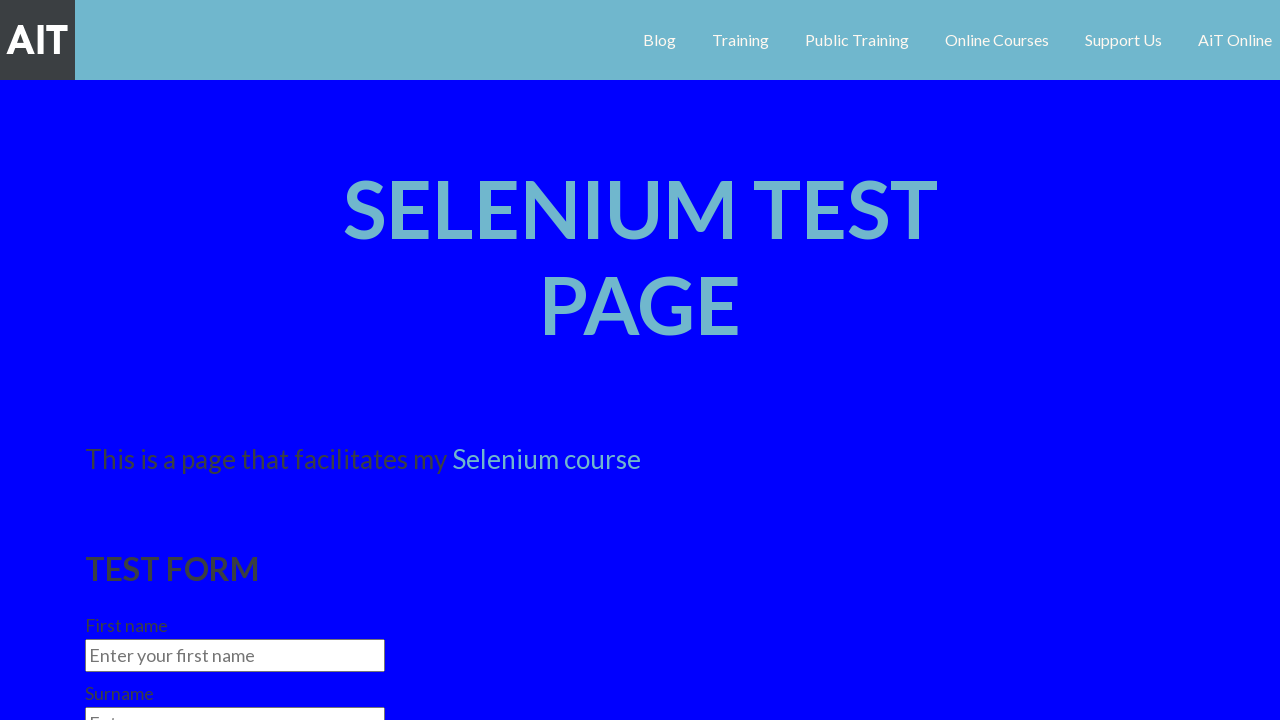

Selected Asia option in continents dropdown on #continent
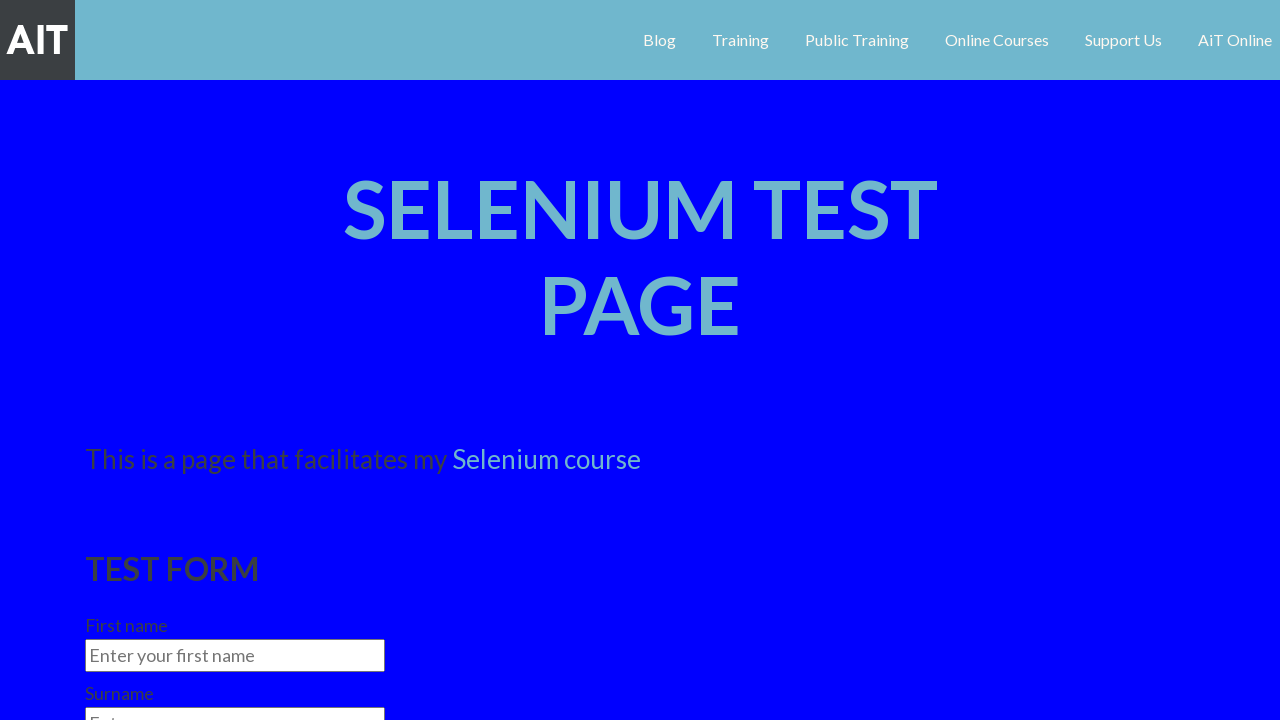

Selected multiple options (Asia and Europe) in continents dropdown on #continent
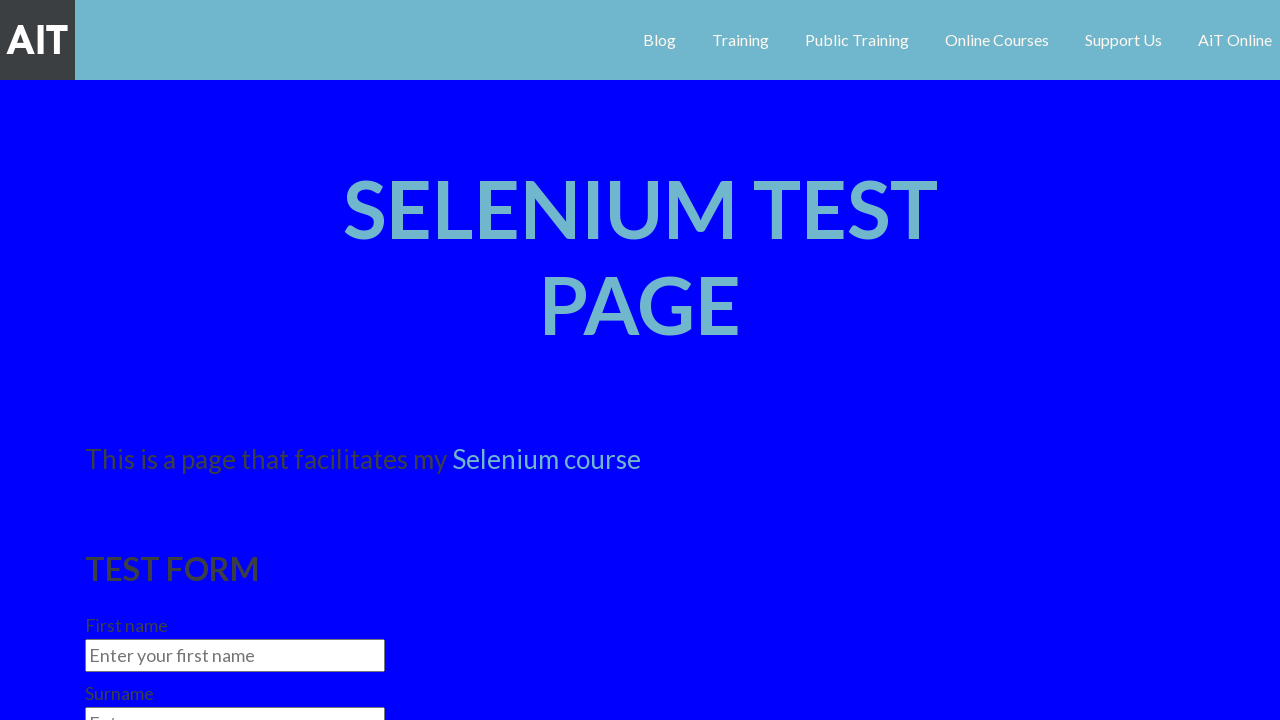

Retrieved all checked options from continents dropdown
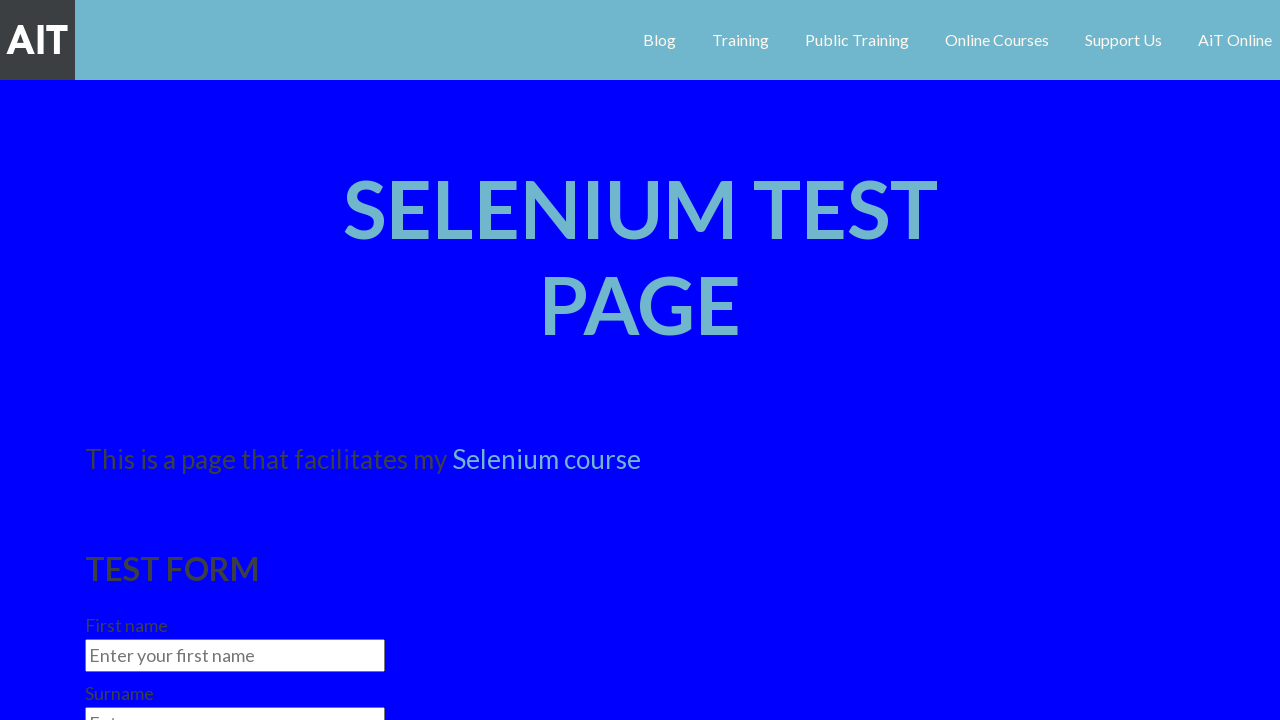

Verified that exactly 2 options are selected in the continents dropdown
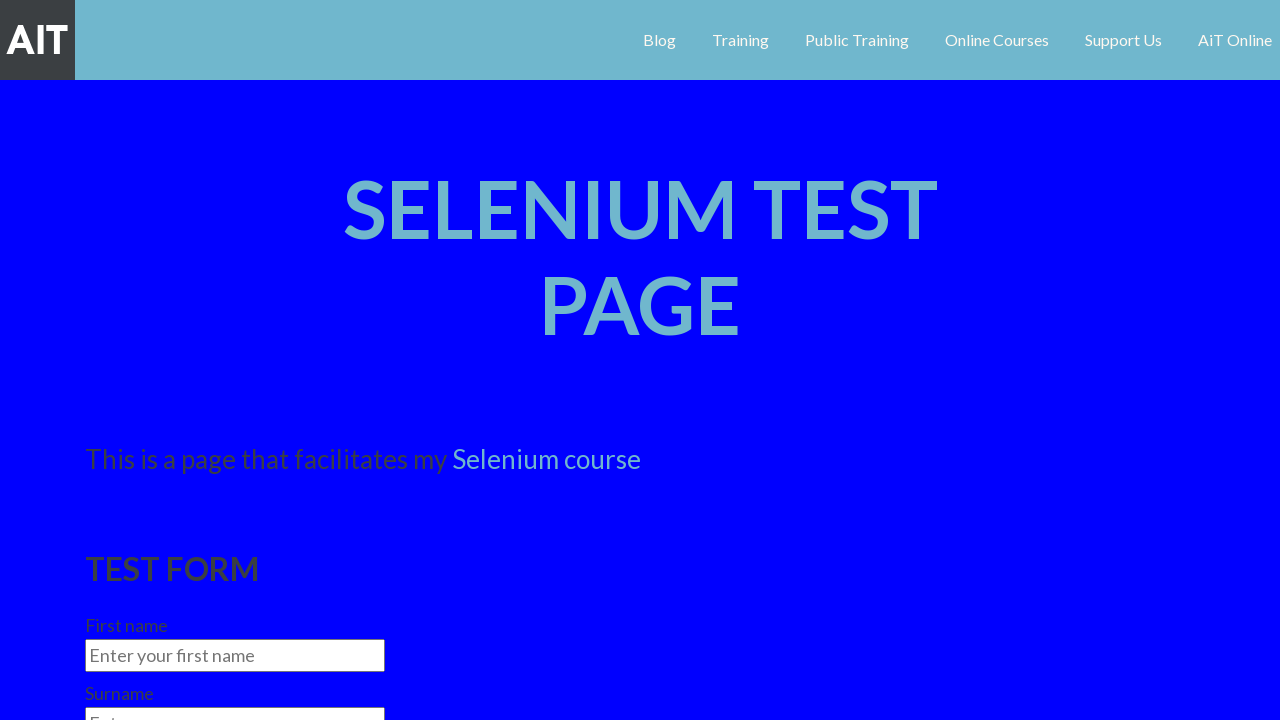

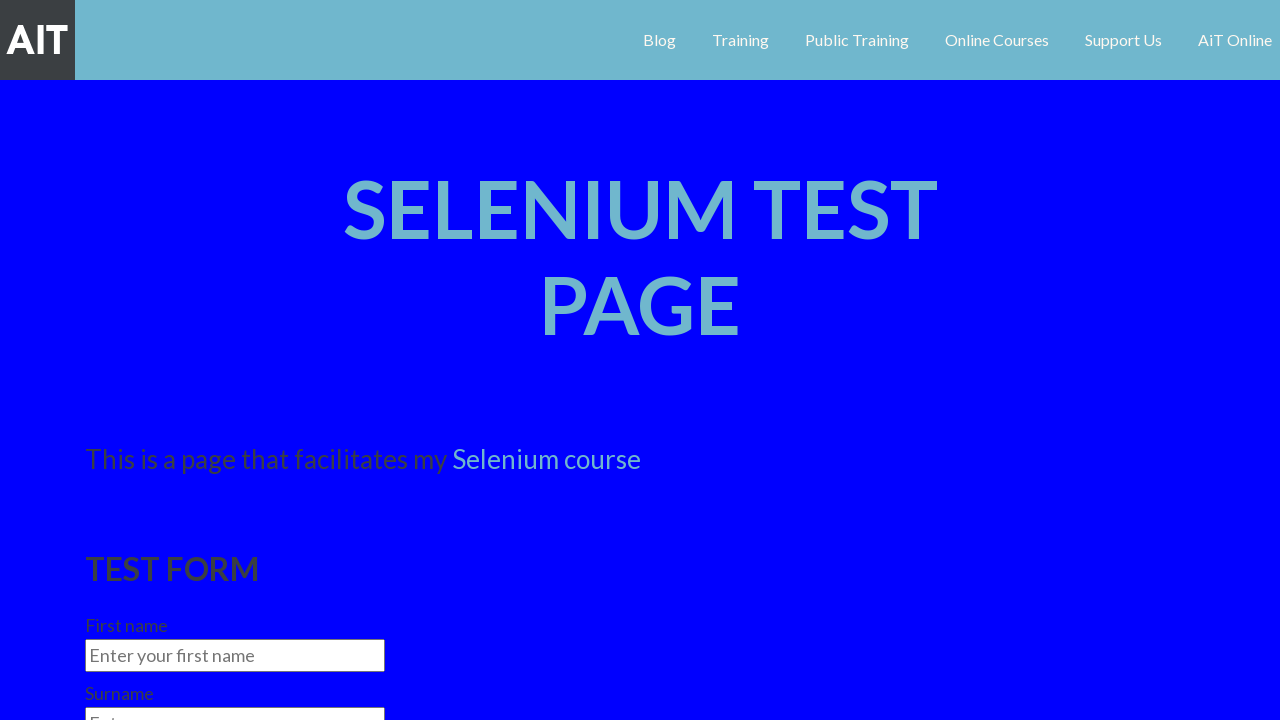